Tests search functionality on techproeducation.com by entering text in the search box, refreshing the page, and re-entering text after handling stale element

Starting URL: https://techproeducation.com

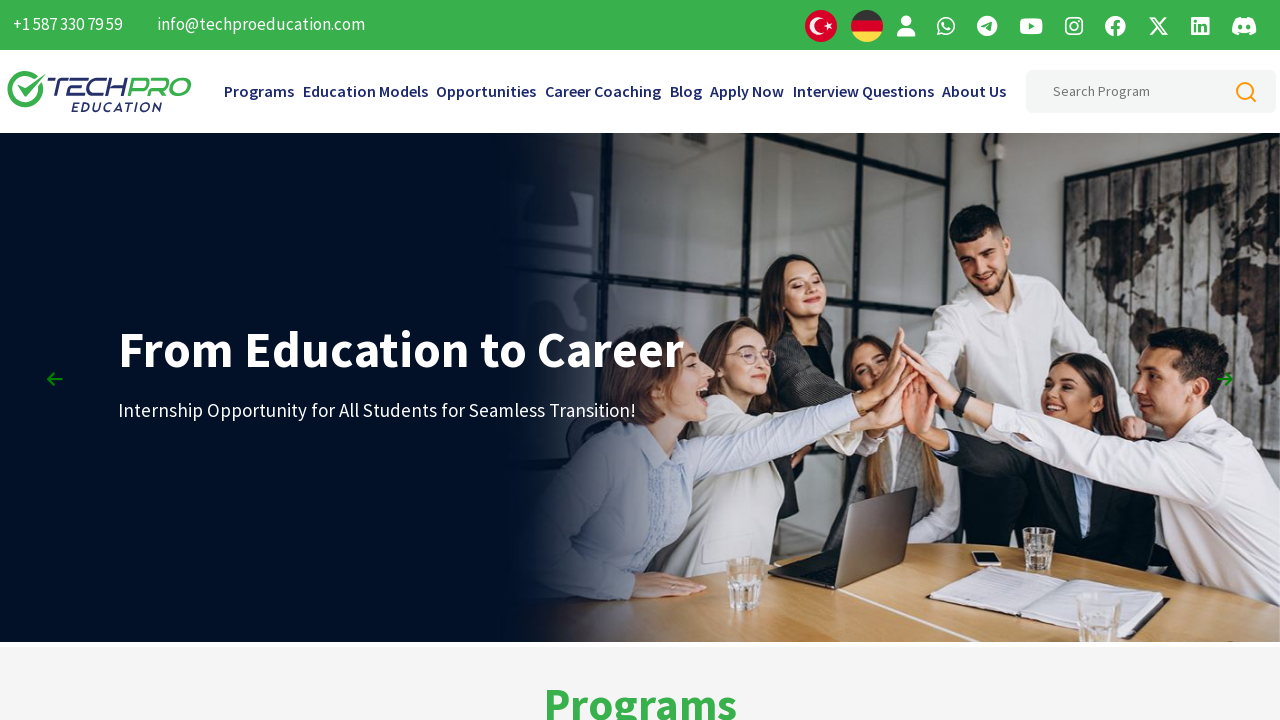

Filled search box with 'CAYLAR TAZE' on #searchHeaderInput
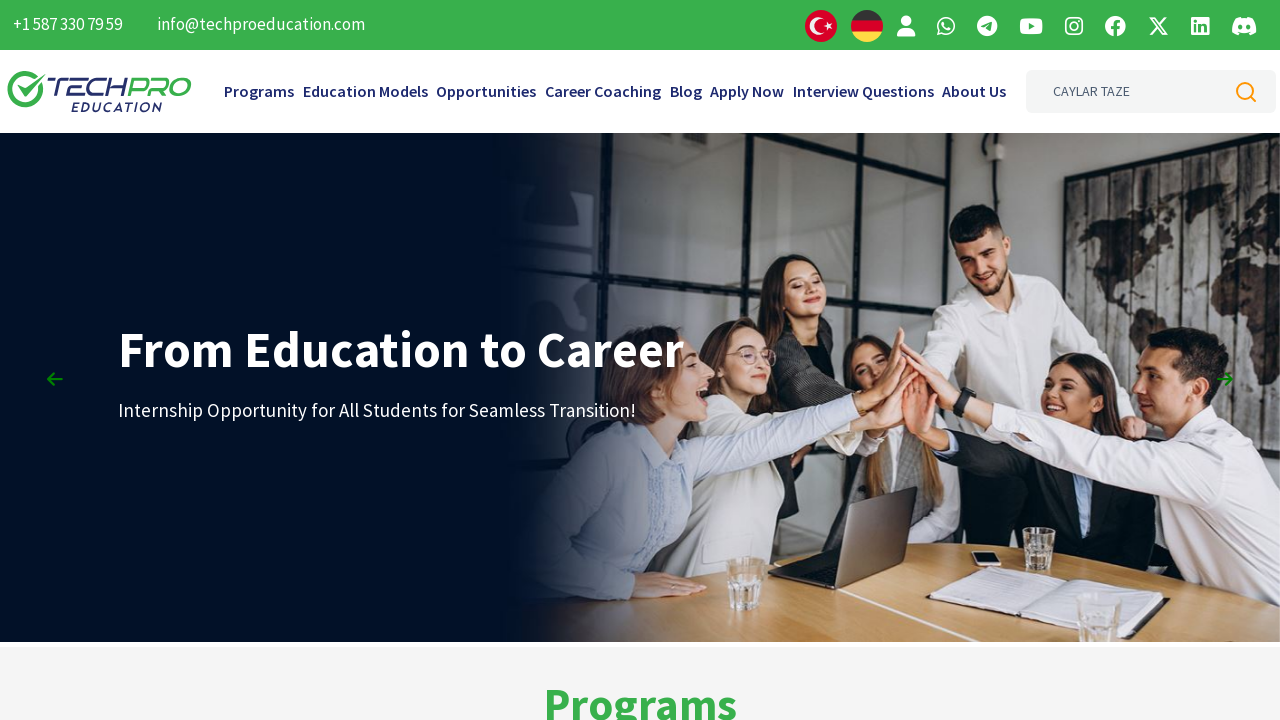

Refreshed the page
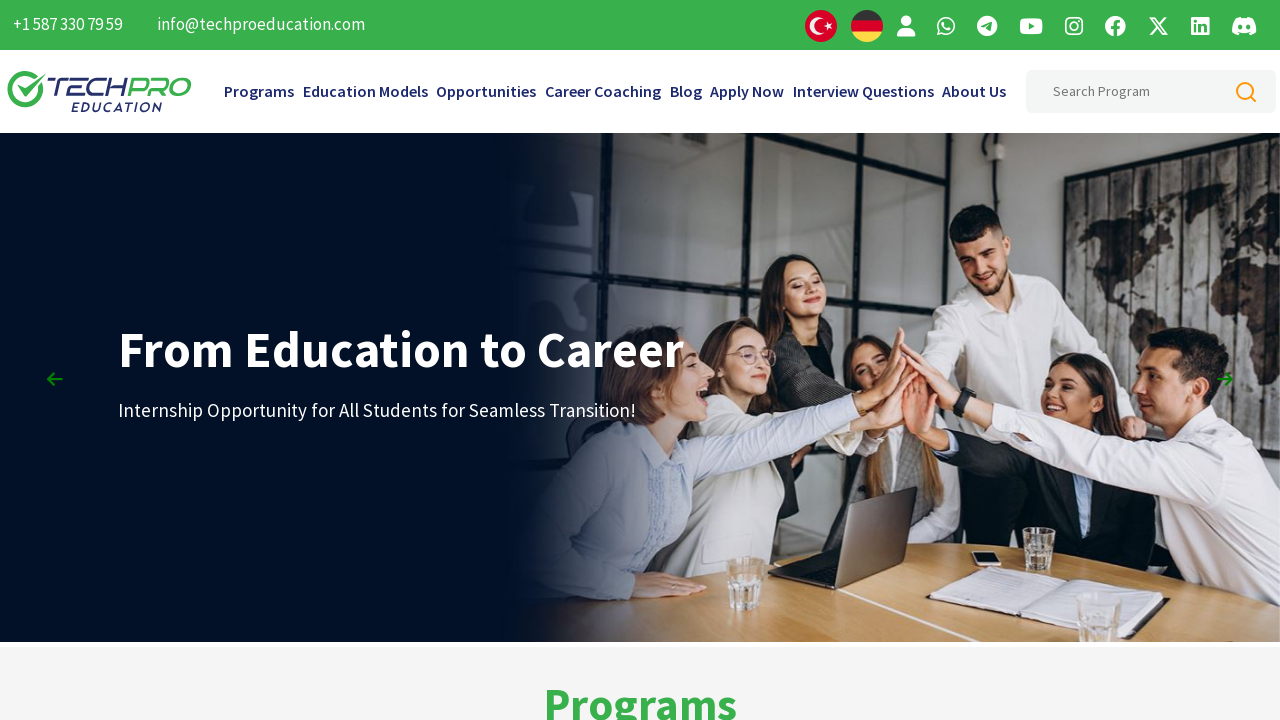

Re-filled search box with 'CAYLAR TAZE' after page refresh on #searchHeaderInput
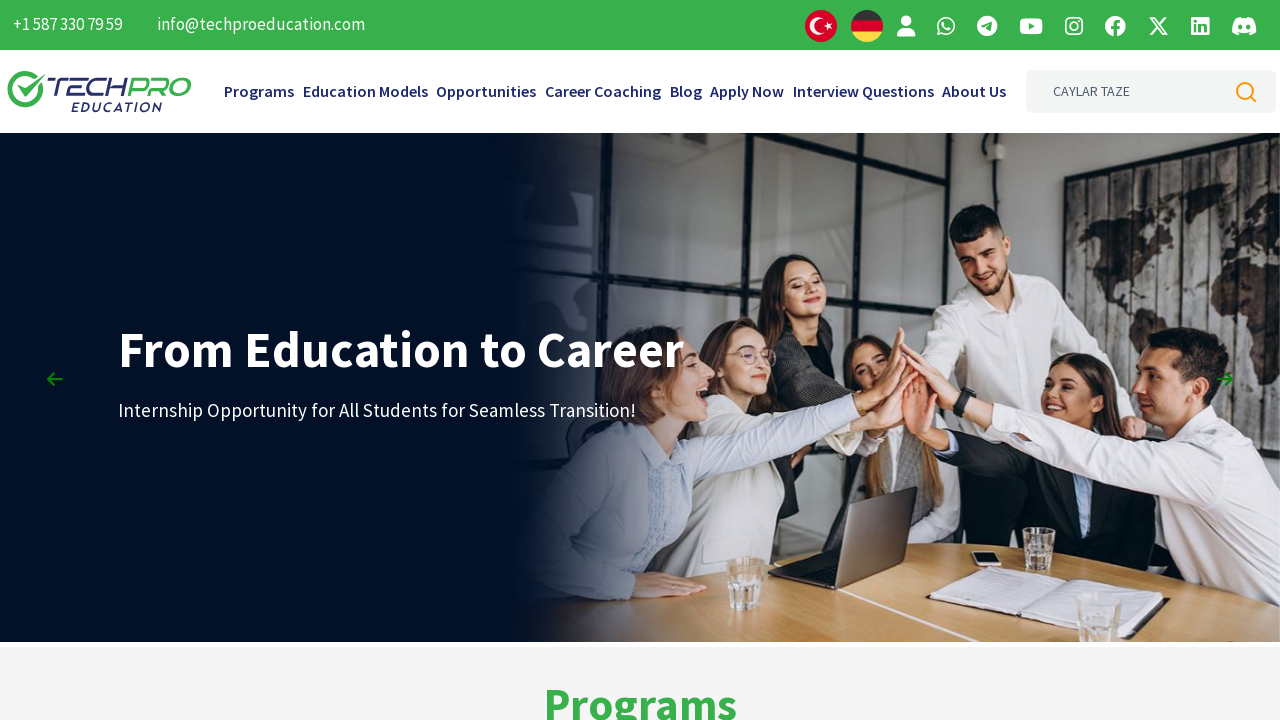

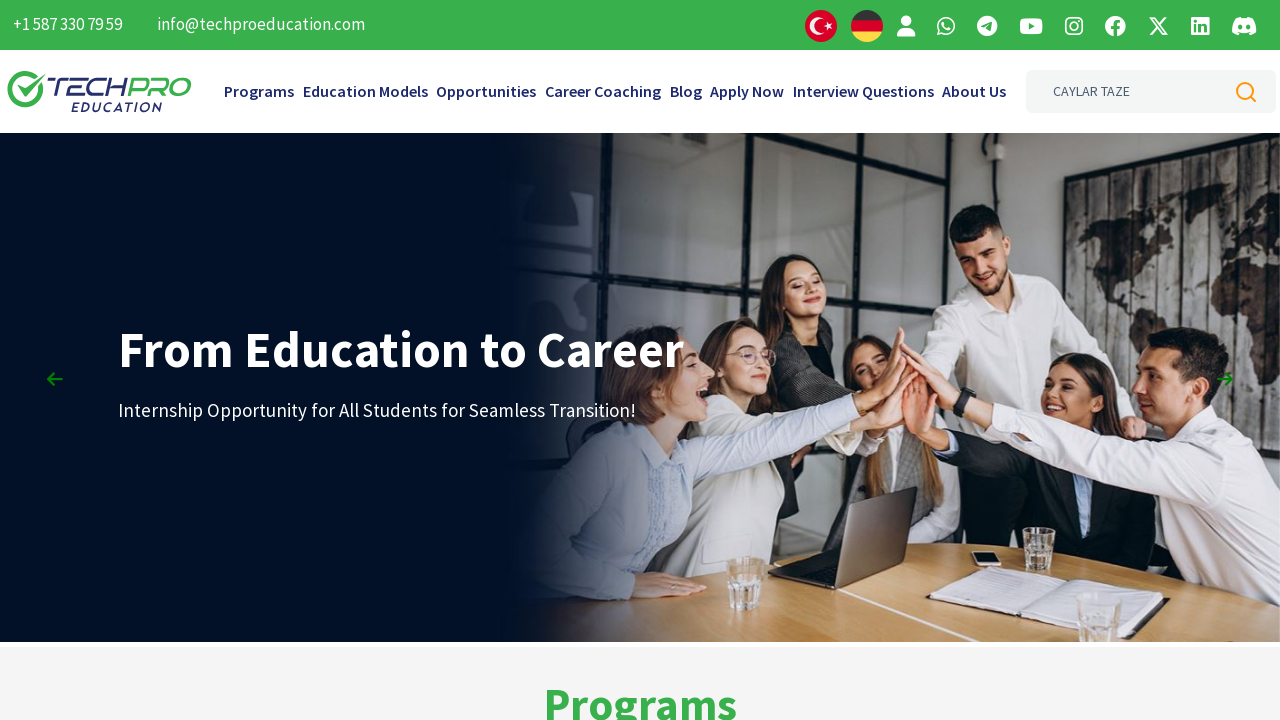